Tests text area interaction by filling a text field, navigating to another page via link click, going back, and clearing the text area field

Starting URL: http://omayo.blogspot.com/

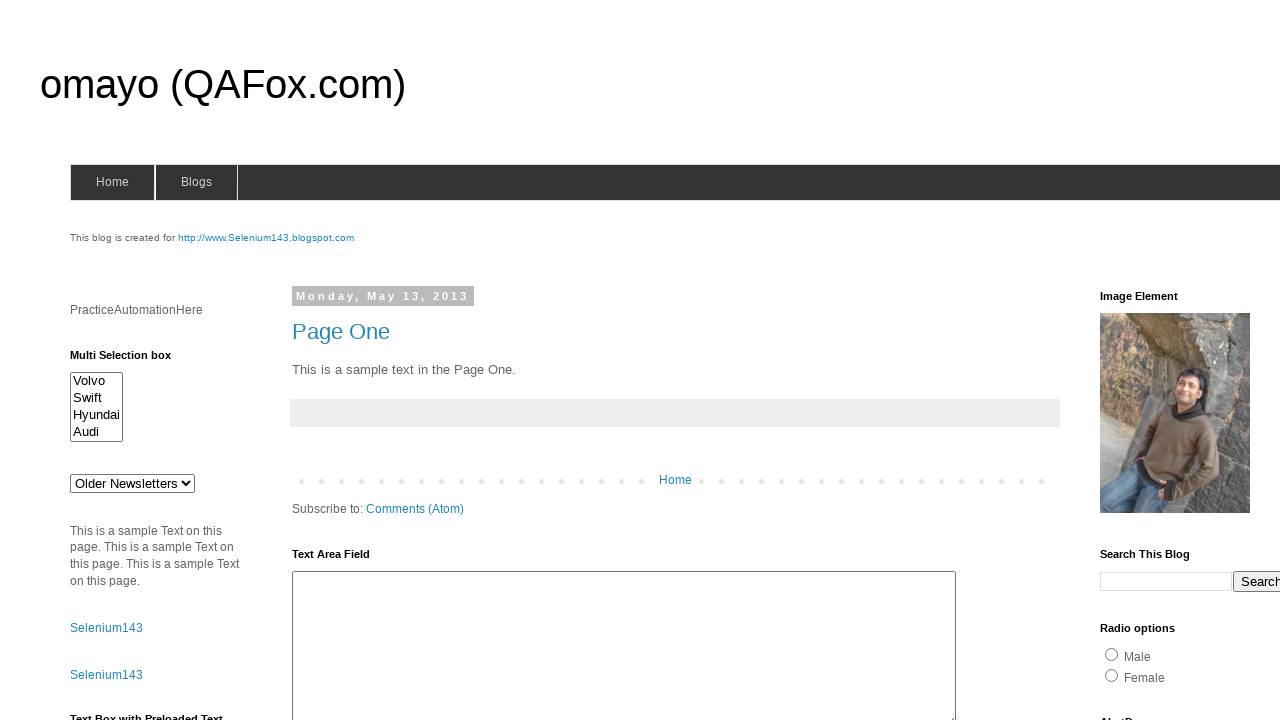

Filled text area with 'Twinkle Twinkle little star' on #ta1
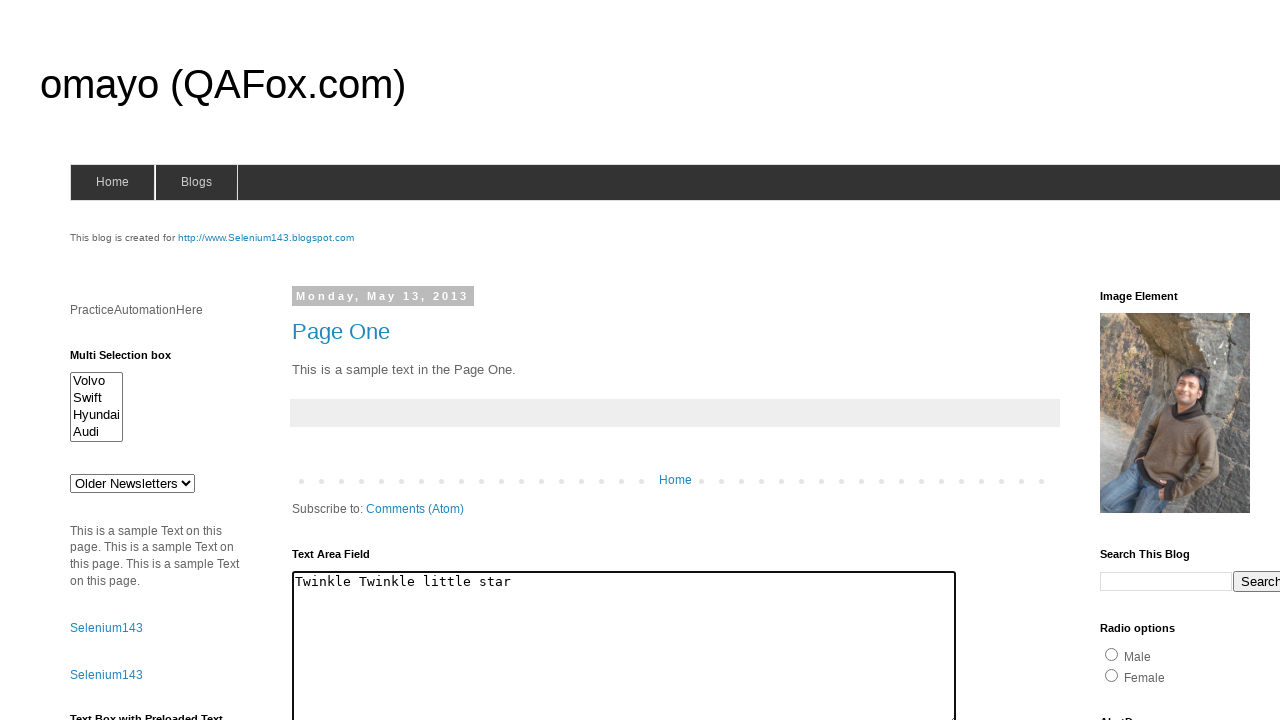

Clicked on 'onlytestingblog' link to navigate to another page at (1156, 361) on text=onlytestingblog
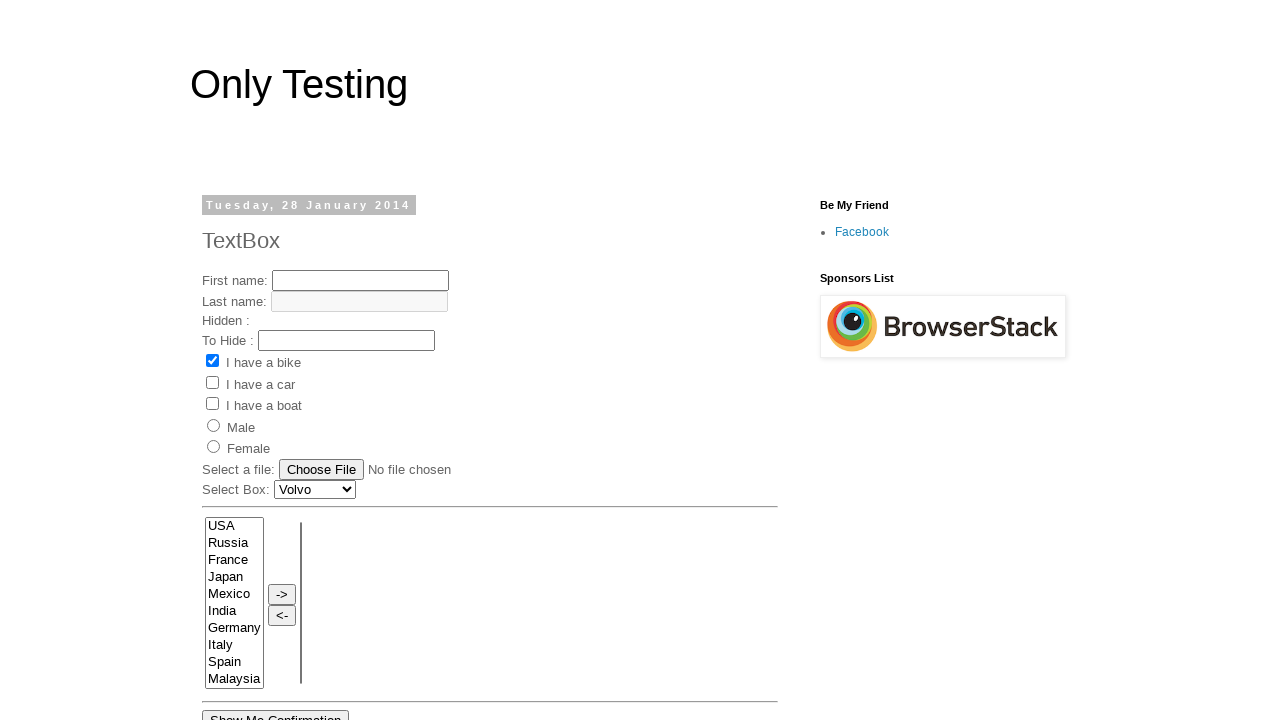

Waited for page to load after navigation
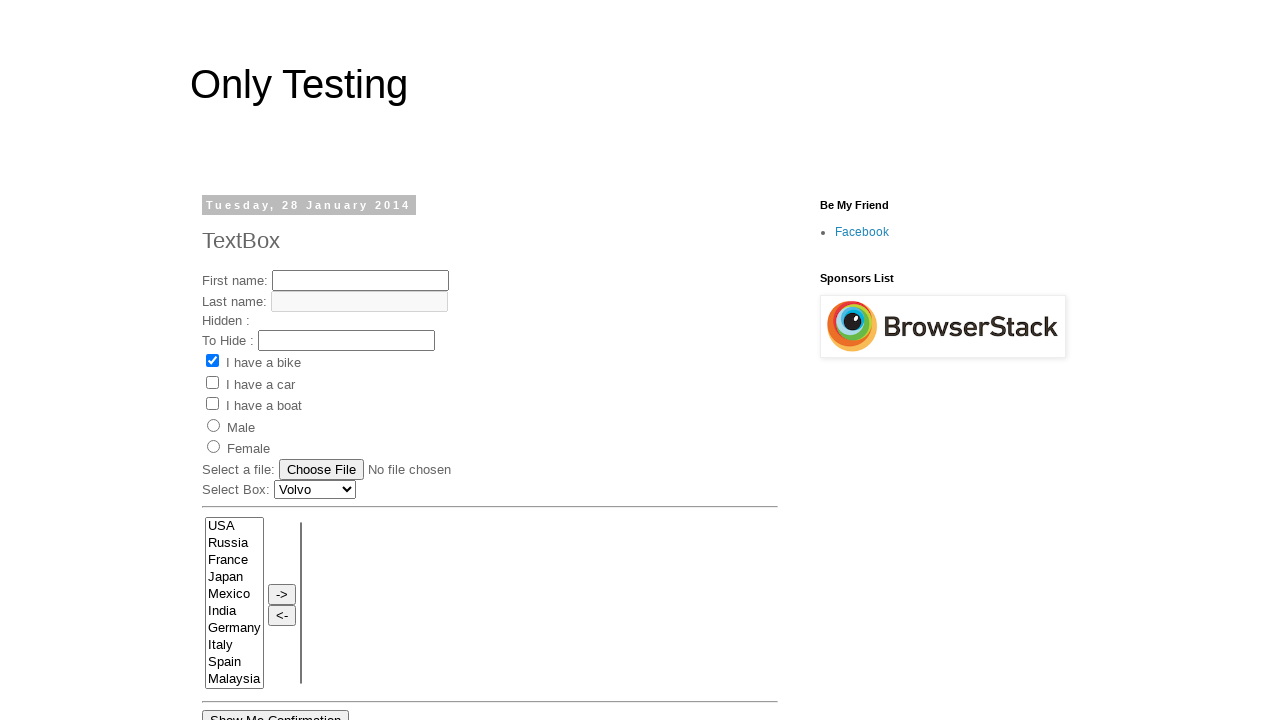

Navigated back to previous page
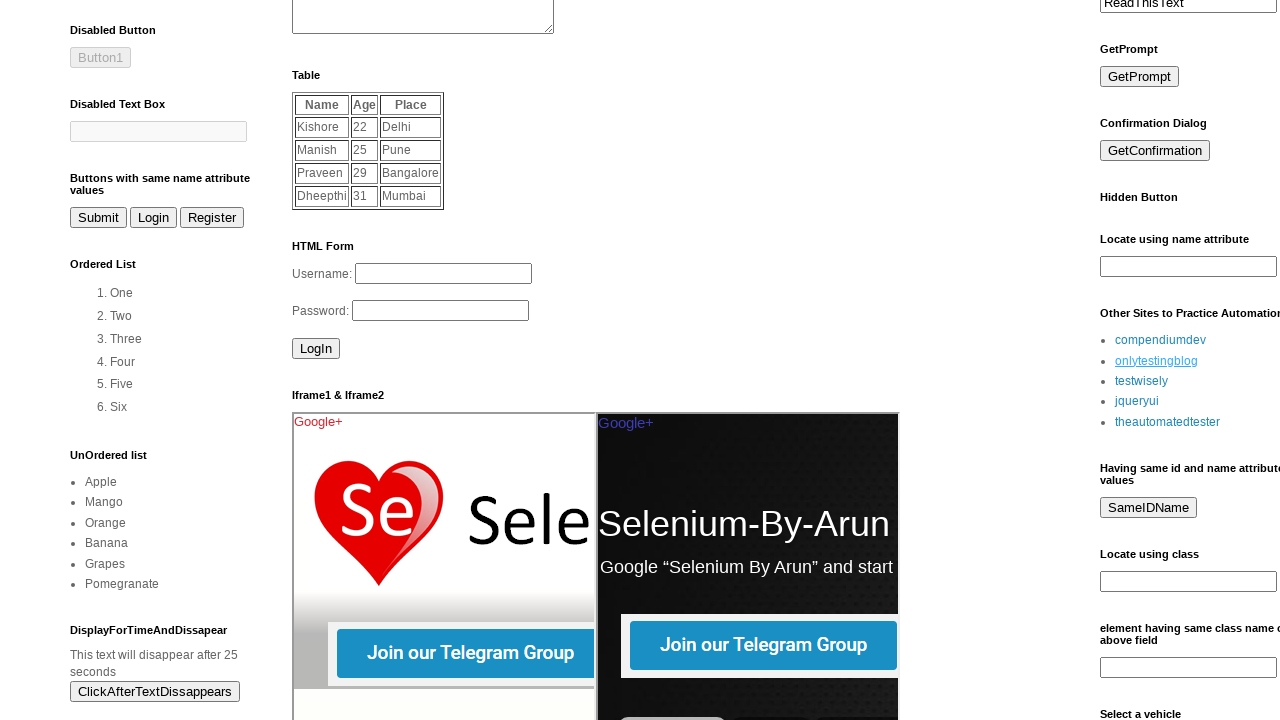

Waited for page to load after going back
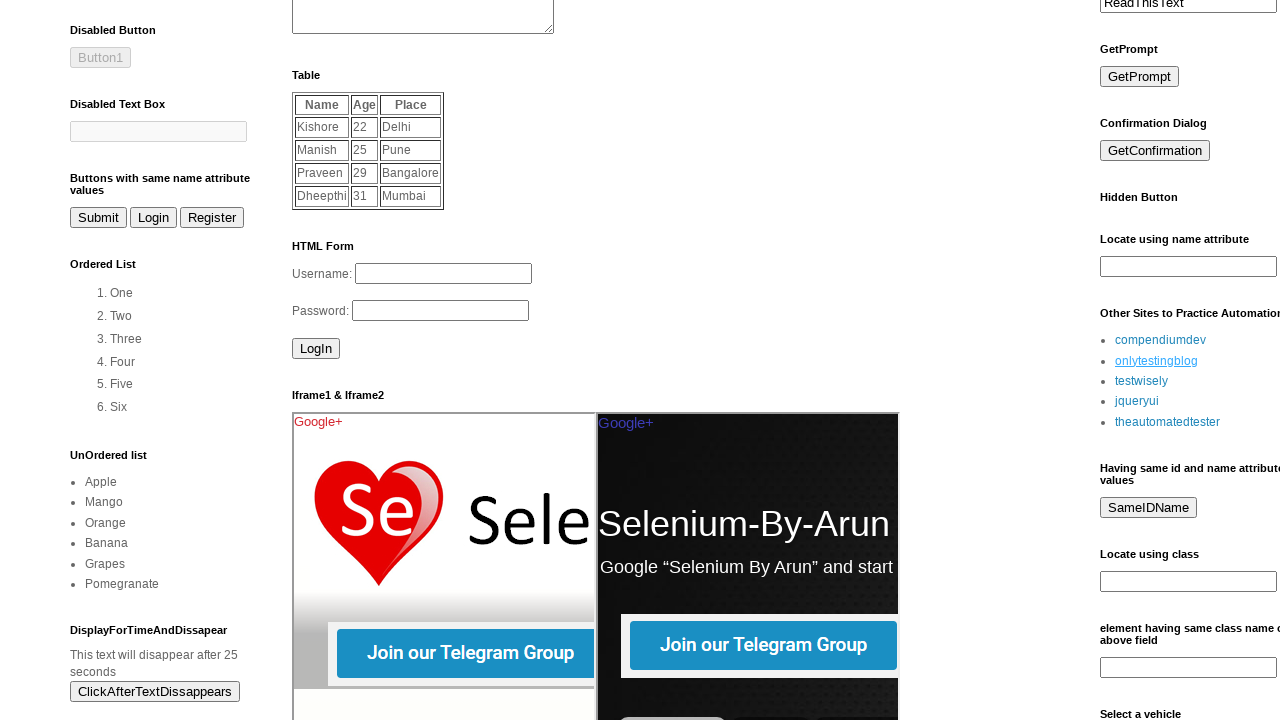

Cleared the text area field on #ta1
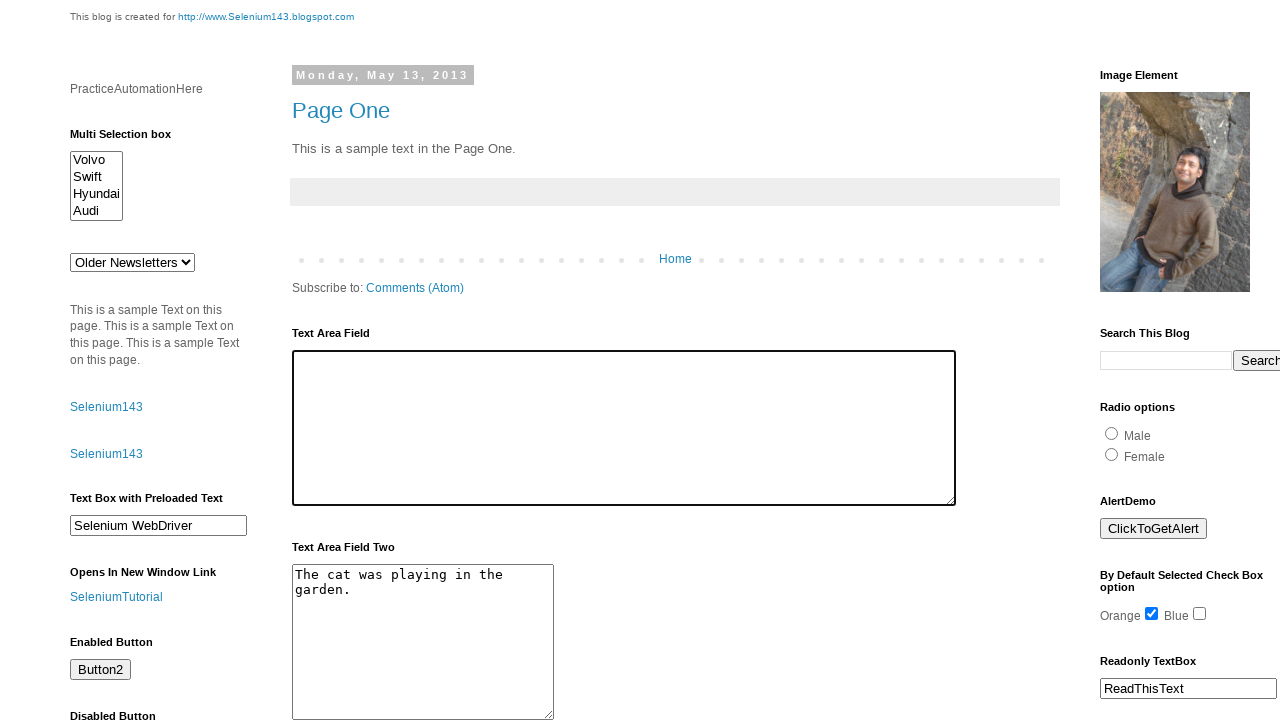

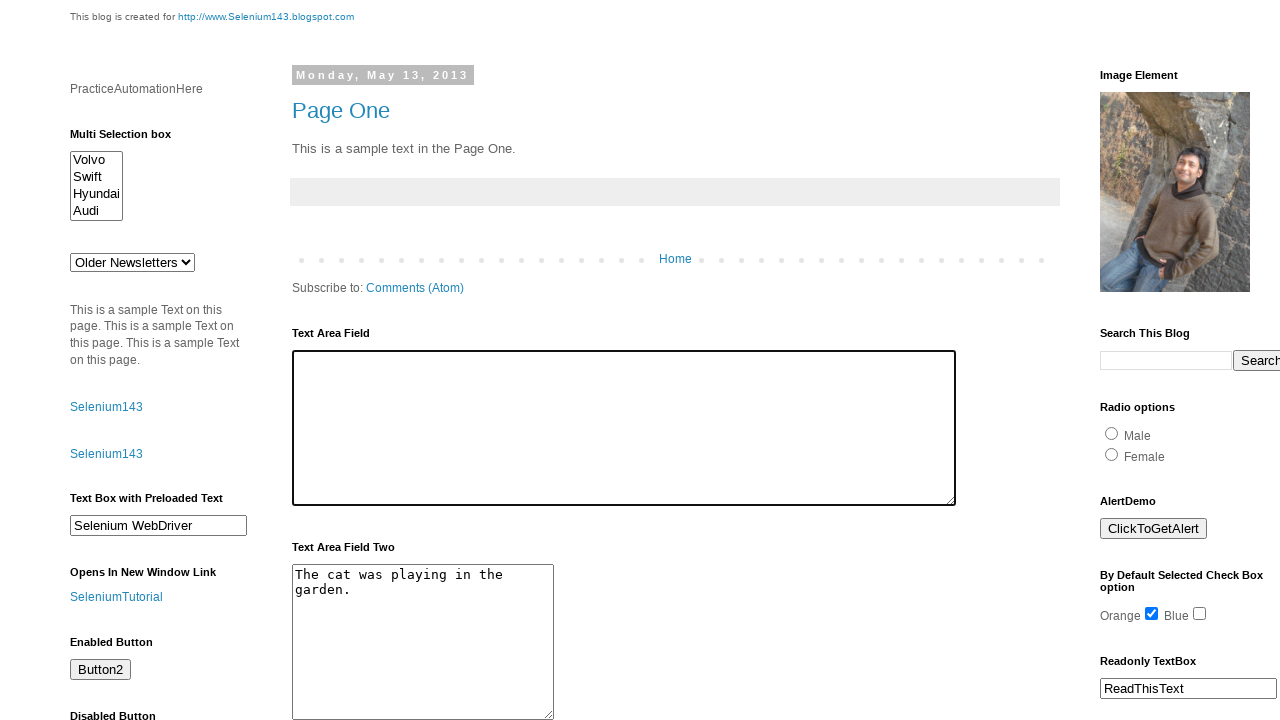